Tests radio button functionality by clicking on the "Hockey" radio button from the sports group and verifying it becomes selected.

Starting URL: https://practice.cydeo.com/radio_buttons

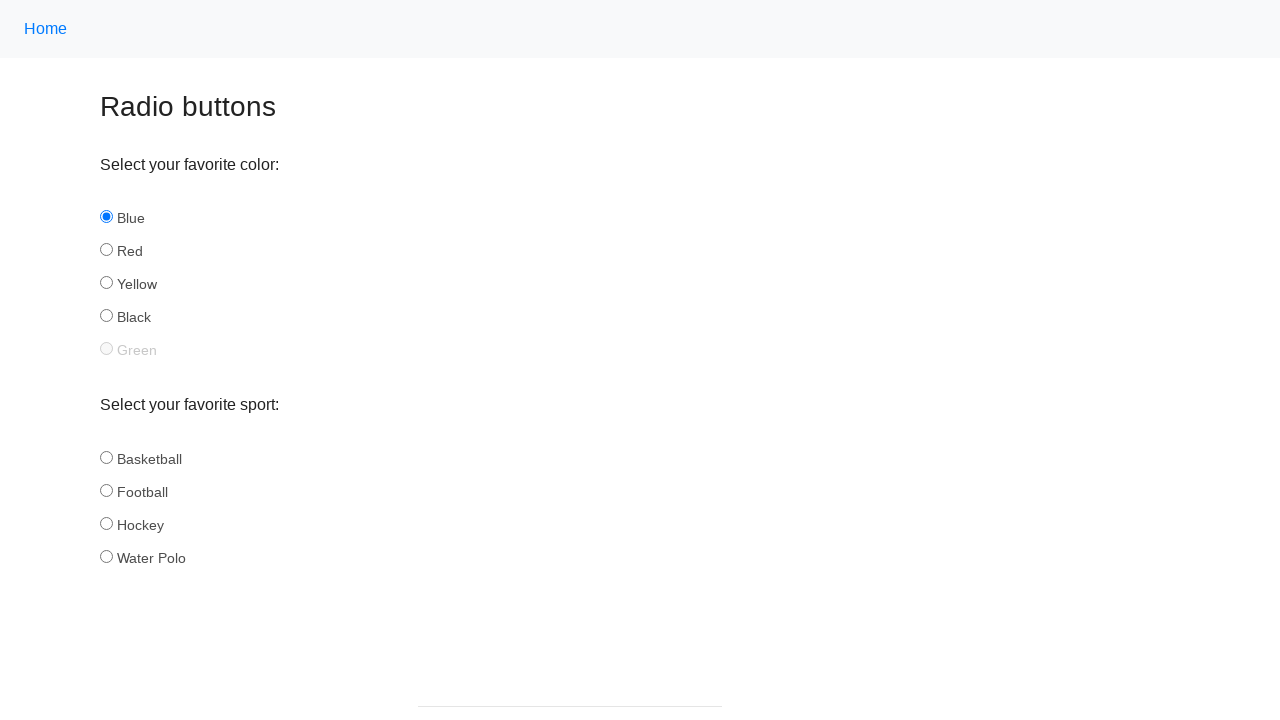

Located Hockey radio button element with name='sport' and id='hockey'
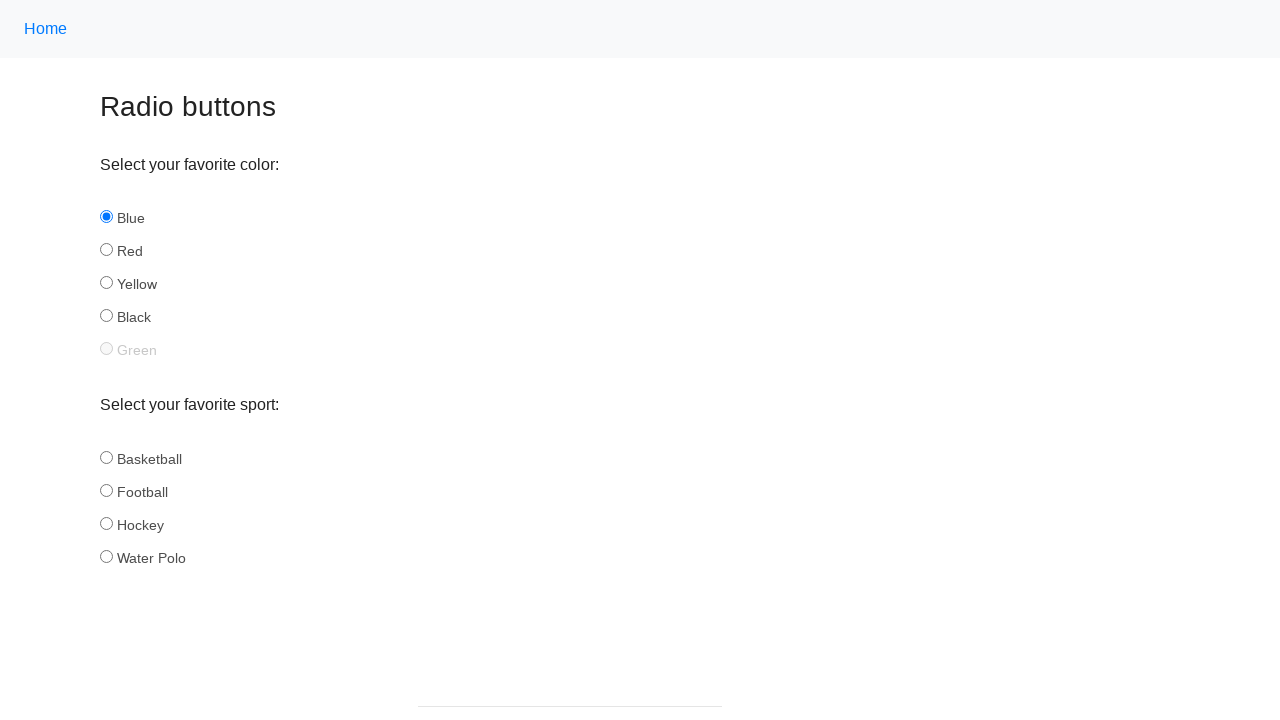

Clicked the Hockey radio button at (106, 523) on input[name='sport'][id='hockey']
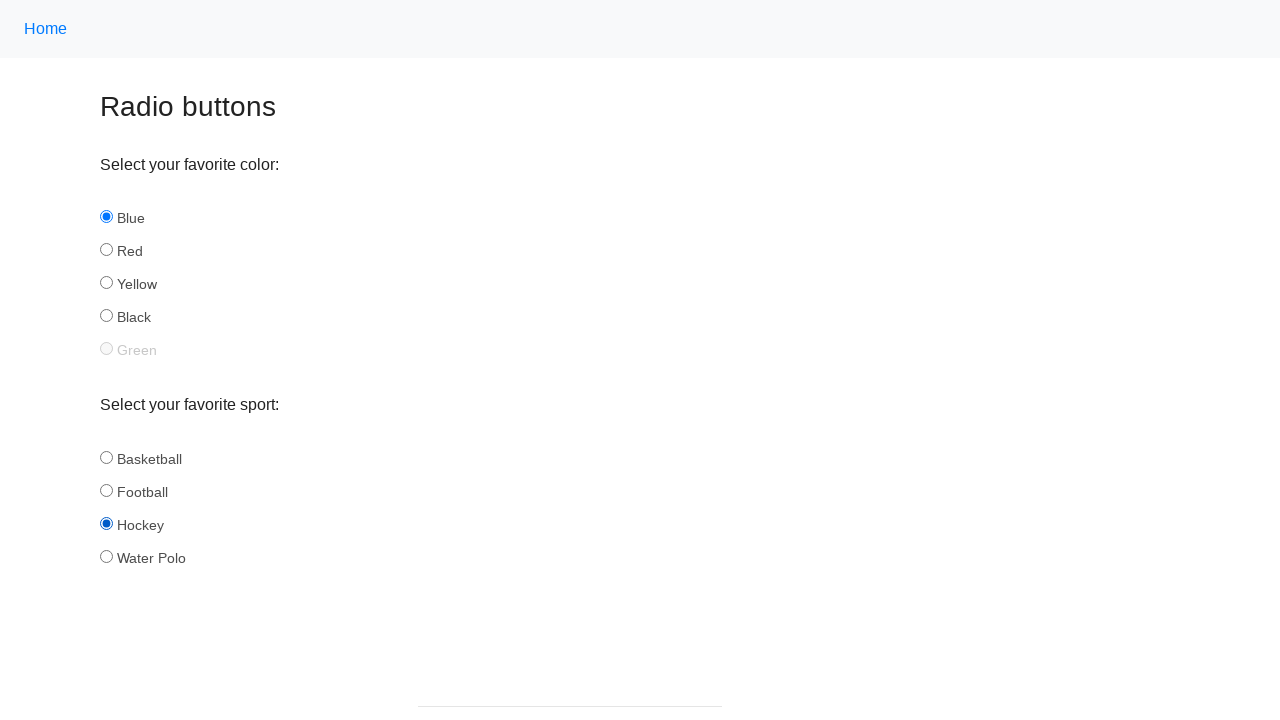

Verified that Hockey radio button is selected
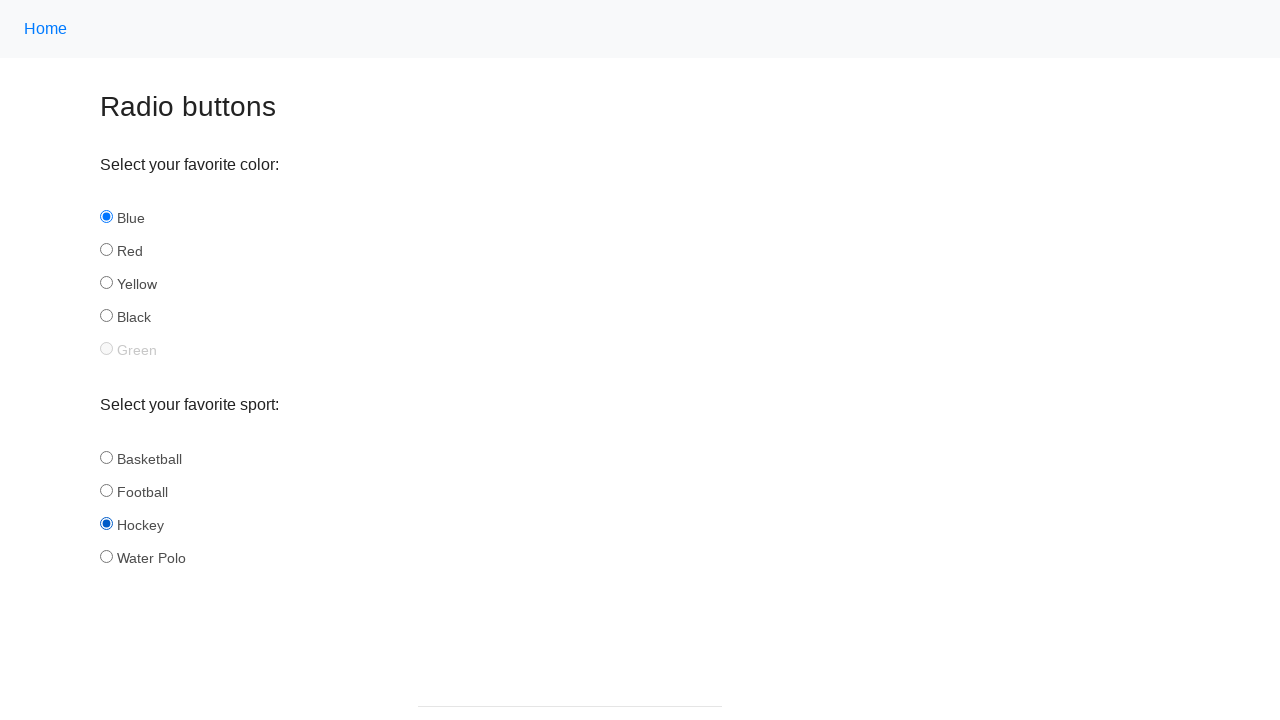

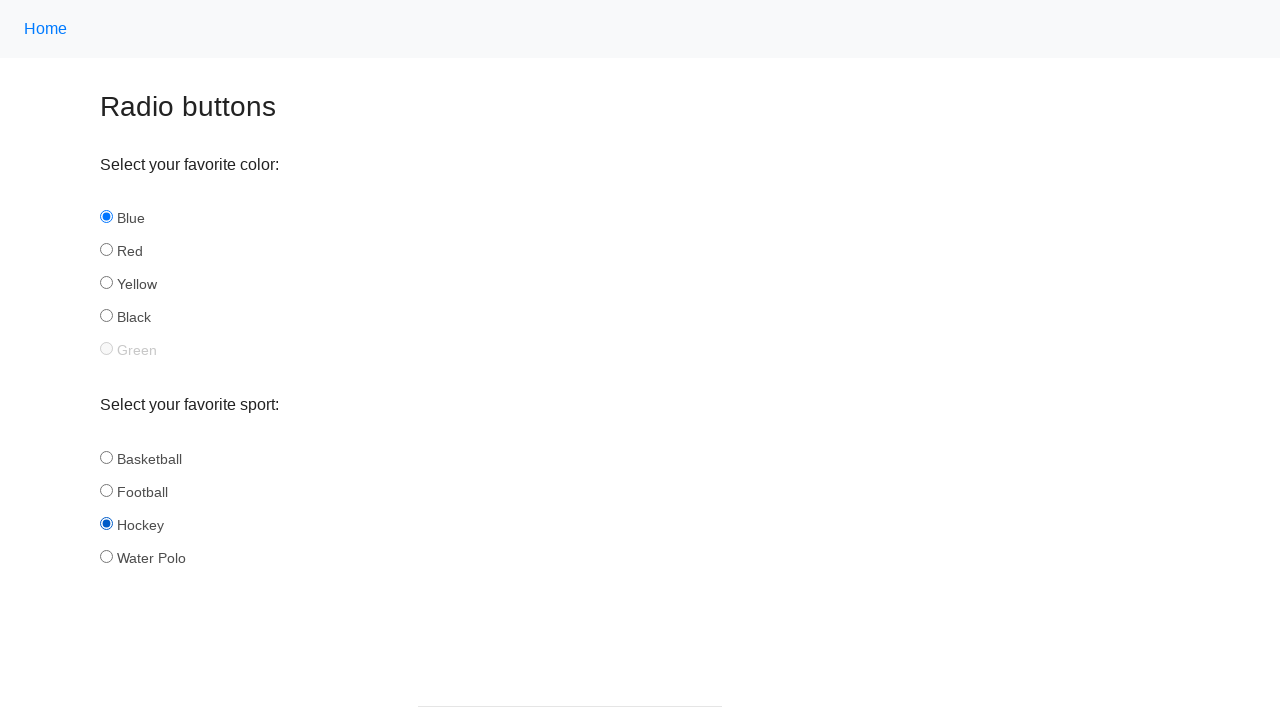